Tests keyboard key press functionality by sending the tab key without targeting a specific element, then verifying the result text displays the correct key pressed.

Starting URL: http://the-internet.herokuapp.com/key_presses

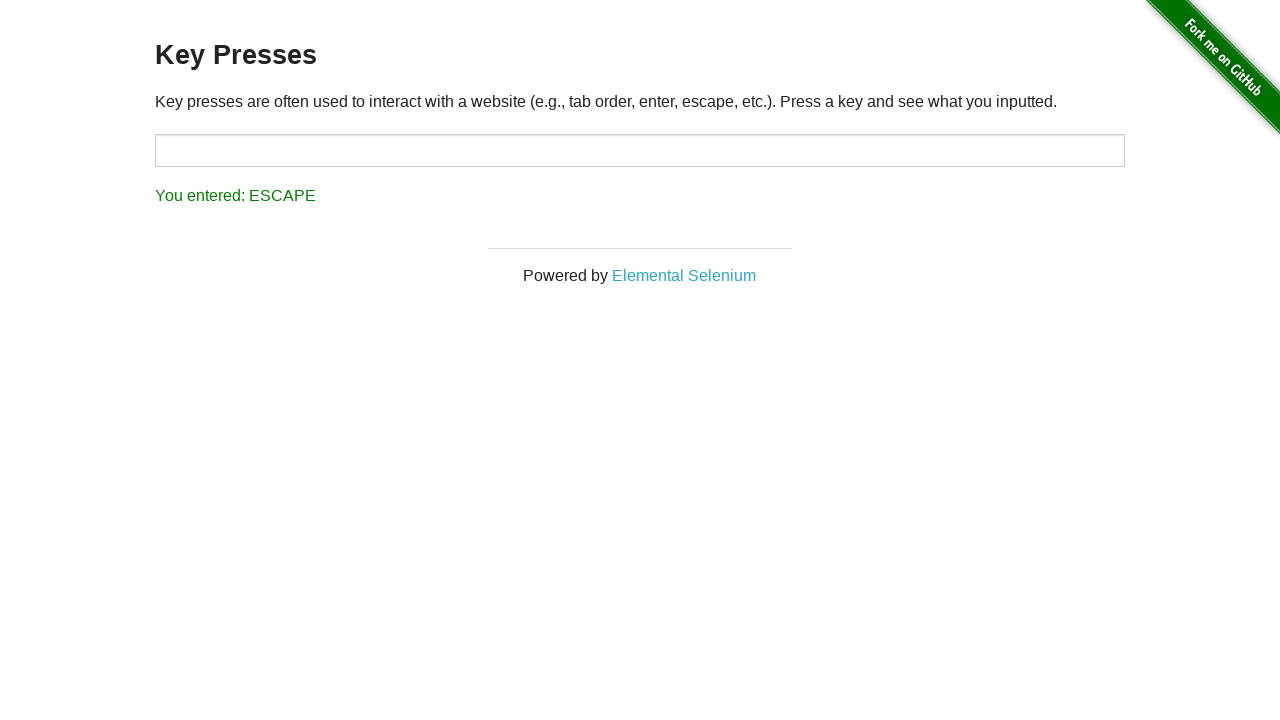

Sent Tab key press to the page
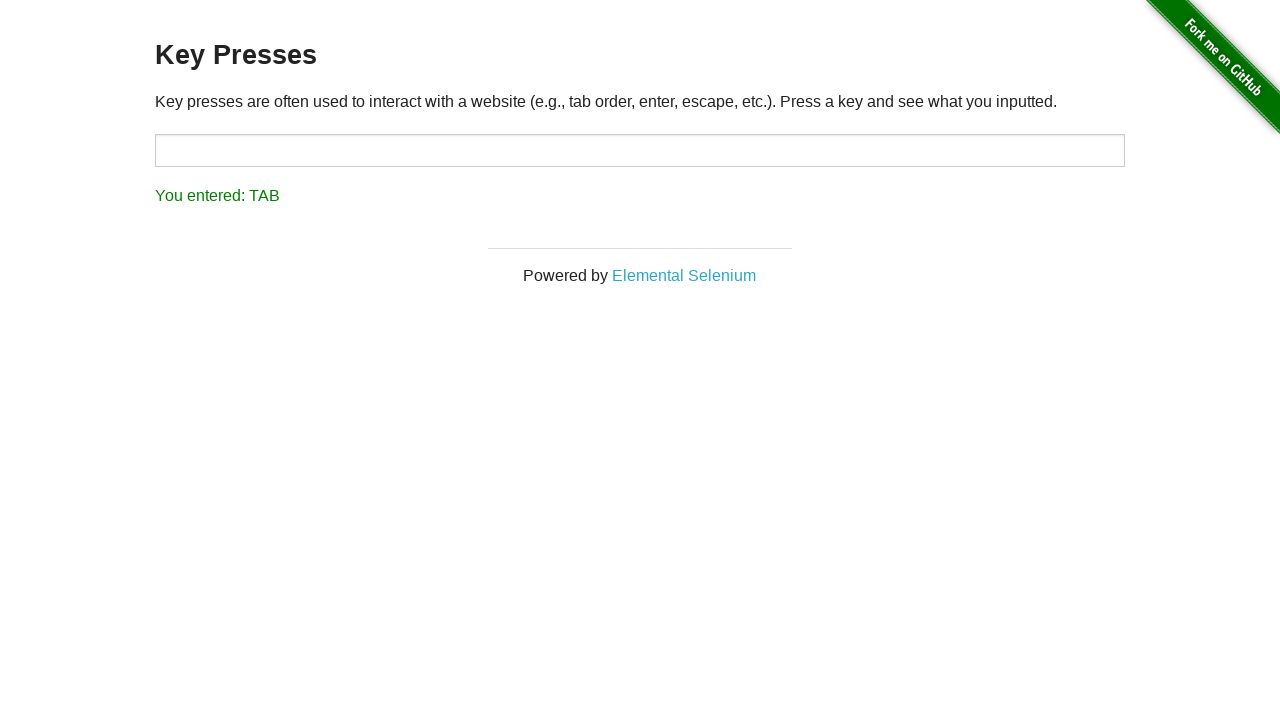

Result element loaded on page
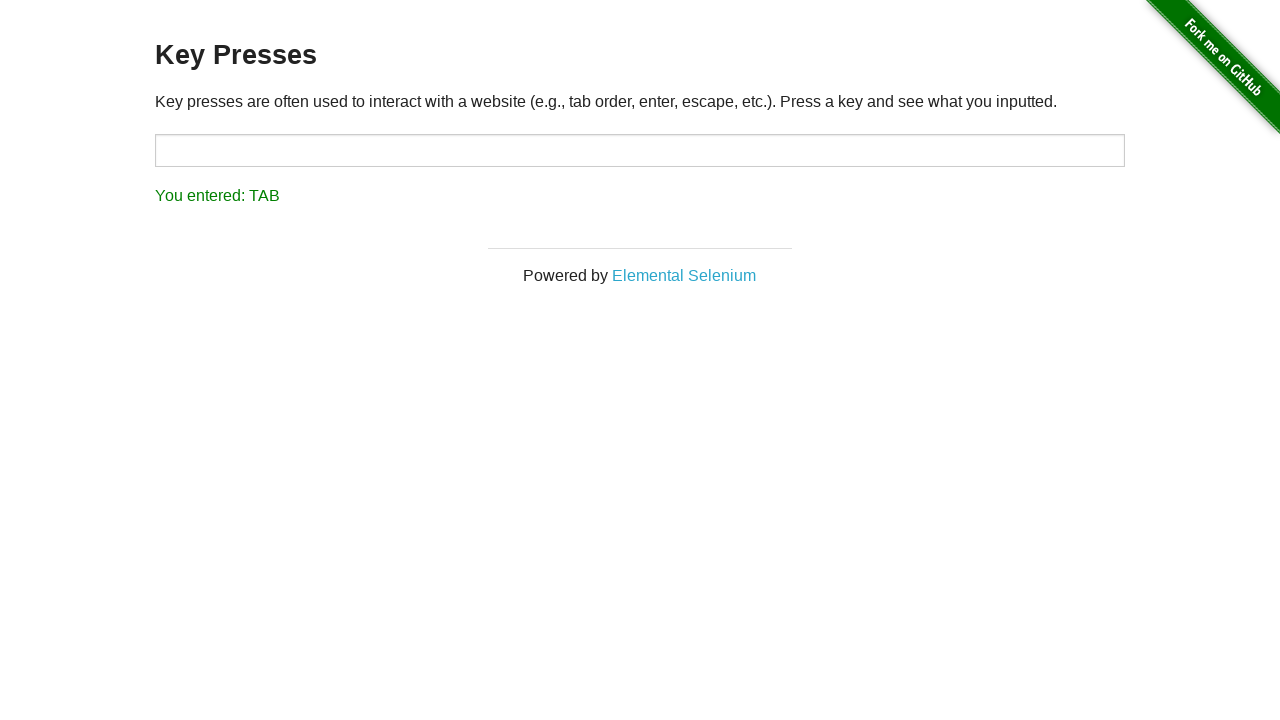

Retrieved result text content
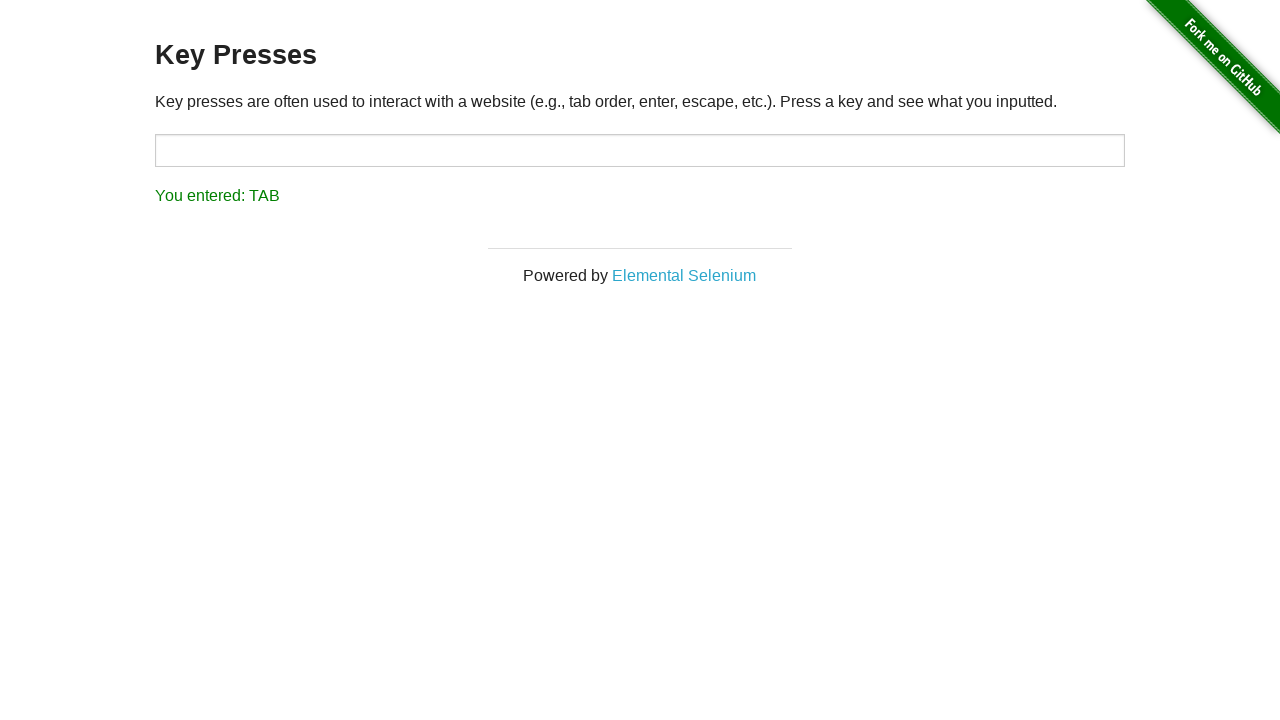

Verified result text displays 'You entered: TAB'
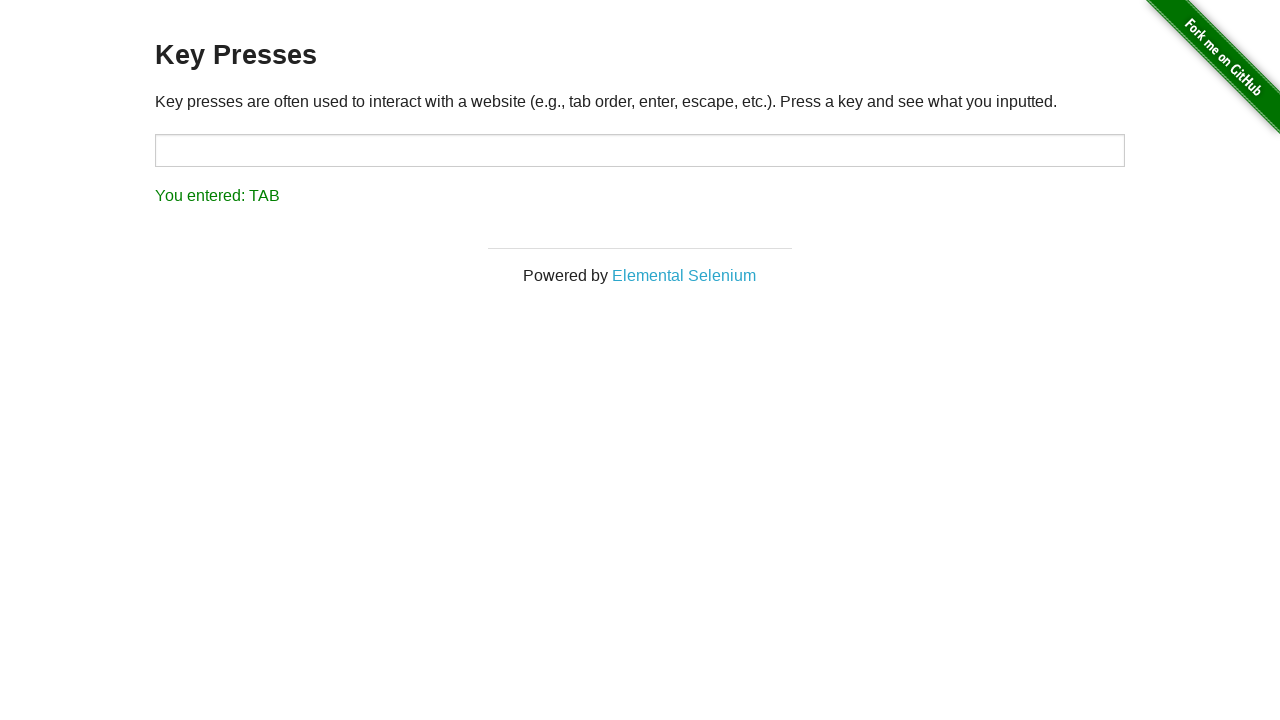

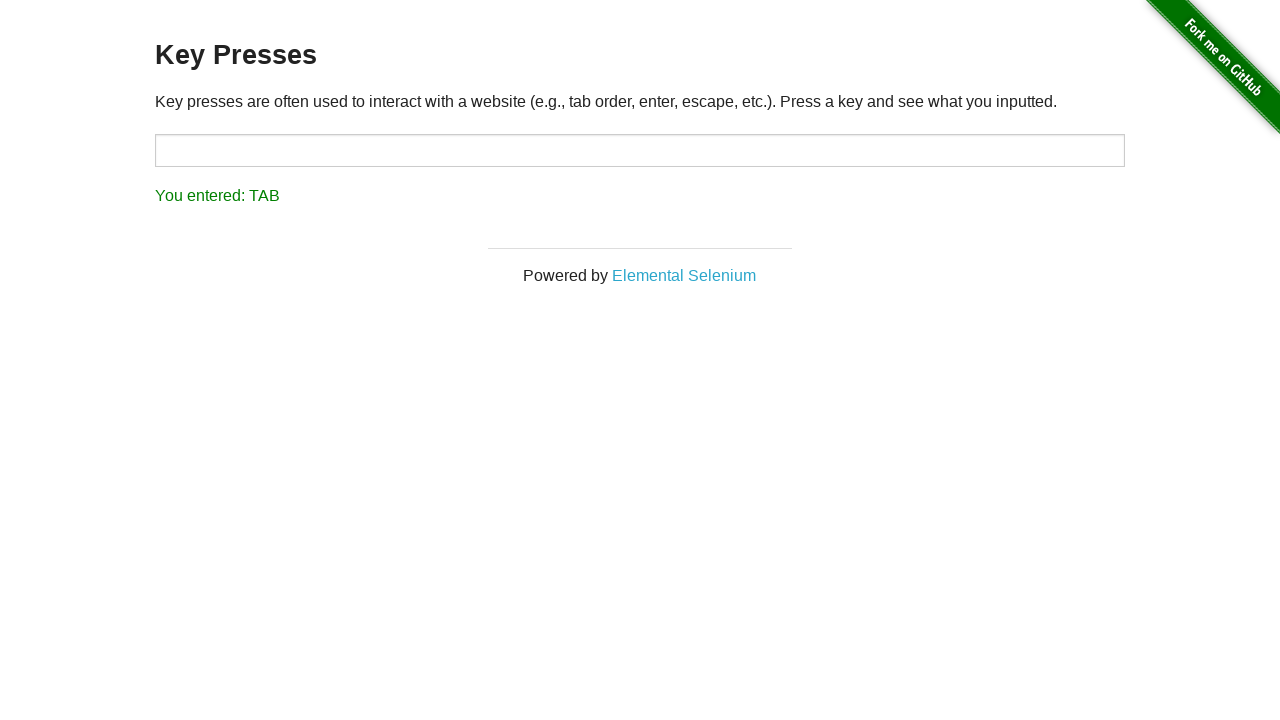